Tests dynamic content loading by clicking a start button and waiting for hidden text to become visible

Starting URL: https://the-internet.herokuapp.com/dynamic_loading/1

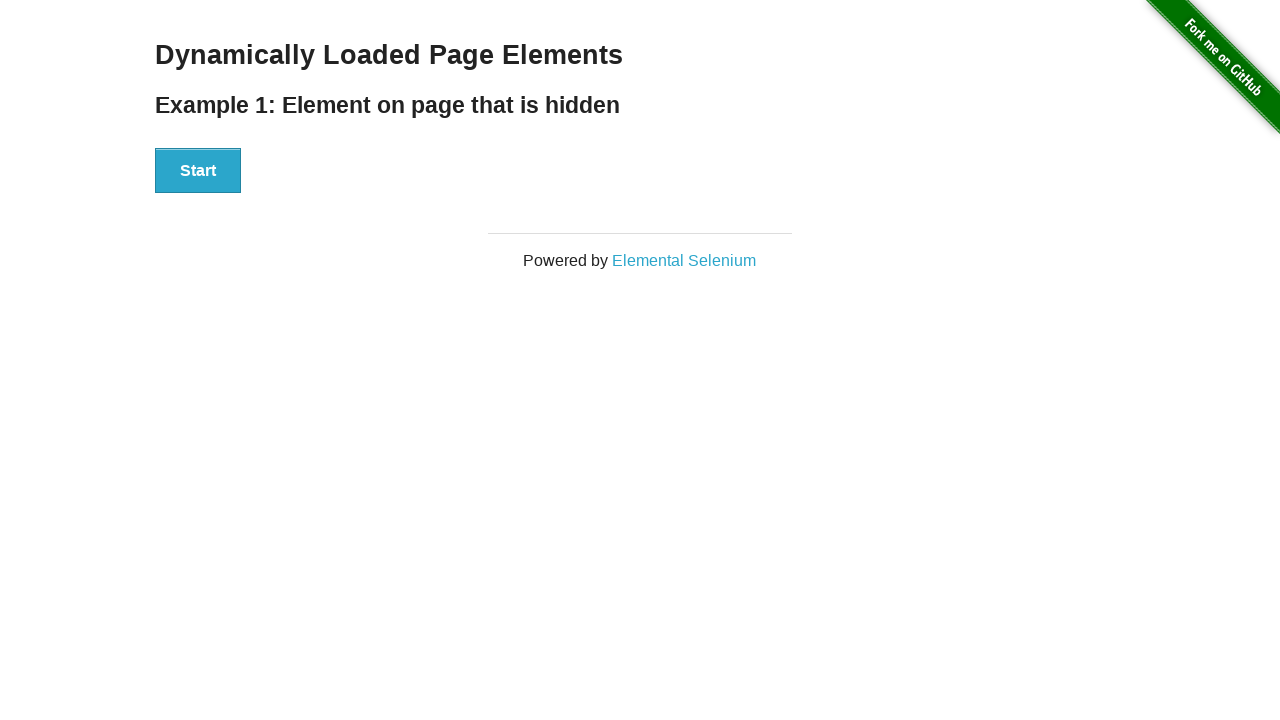

Clicked start button to trigger dynamic loading at (198, 171) on xpath=//div[@class='example']/div/button
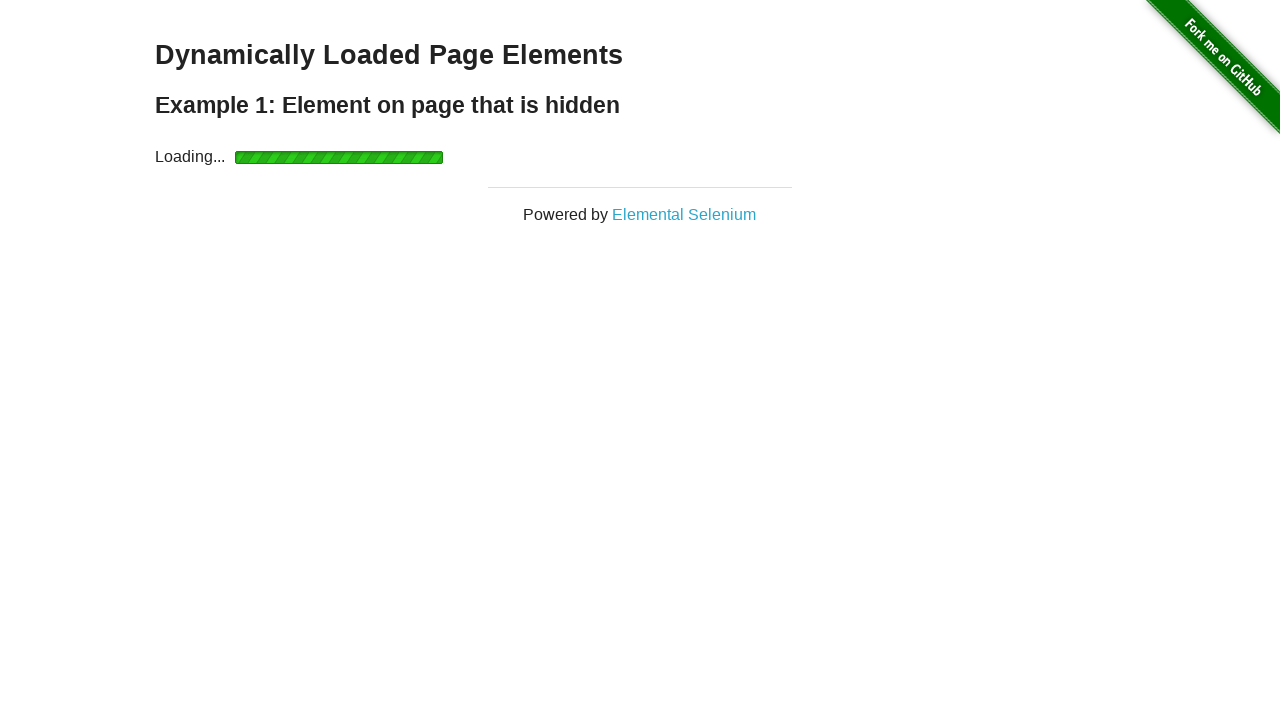

Waited for dynamically loaded text to become visible
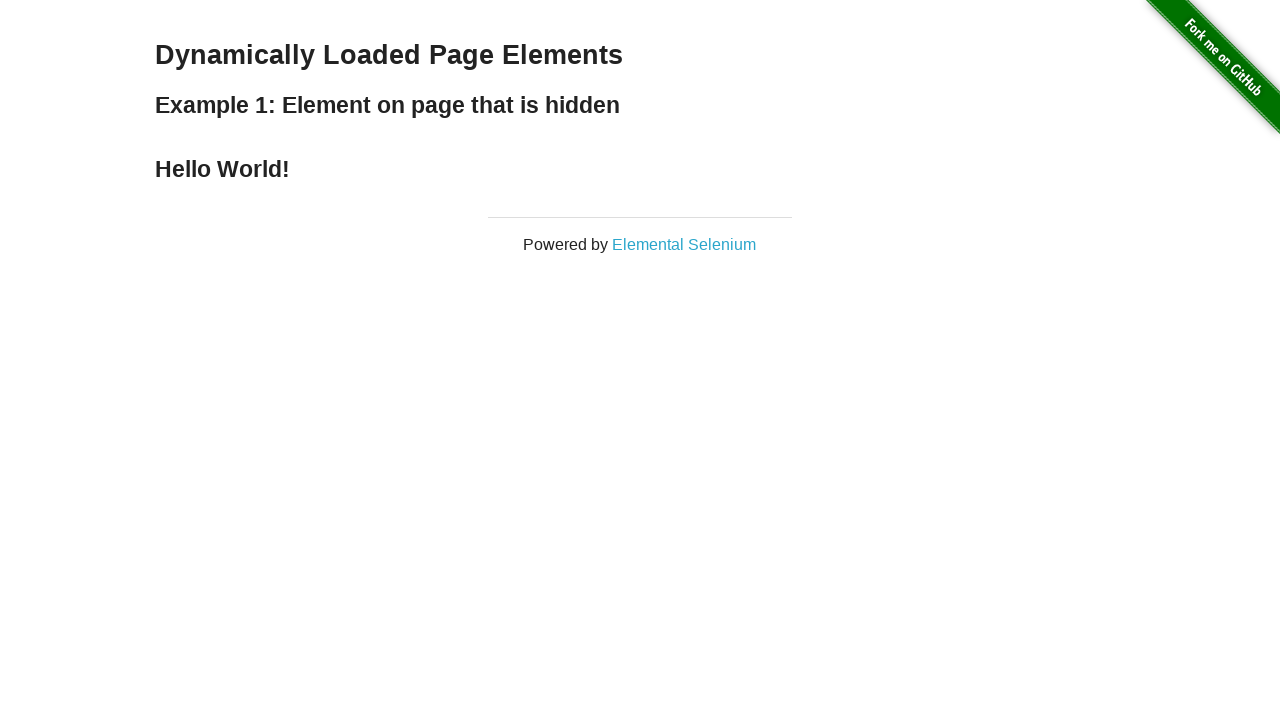

Located the finish text element
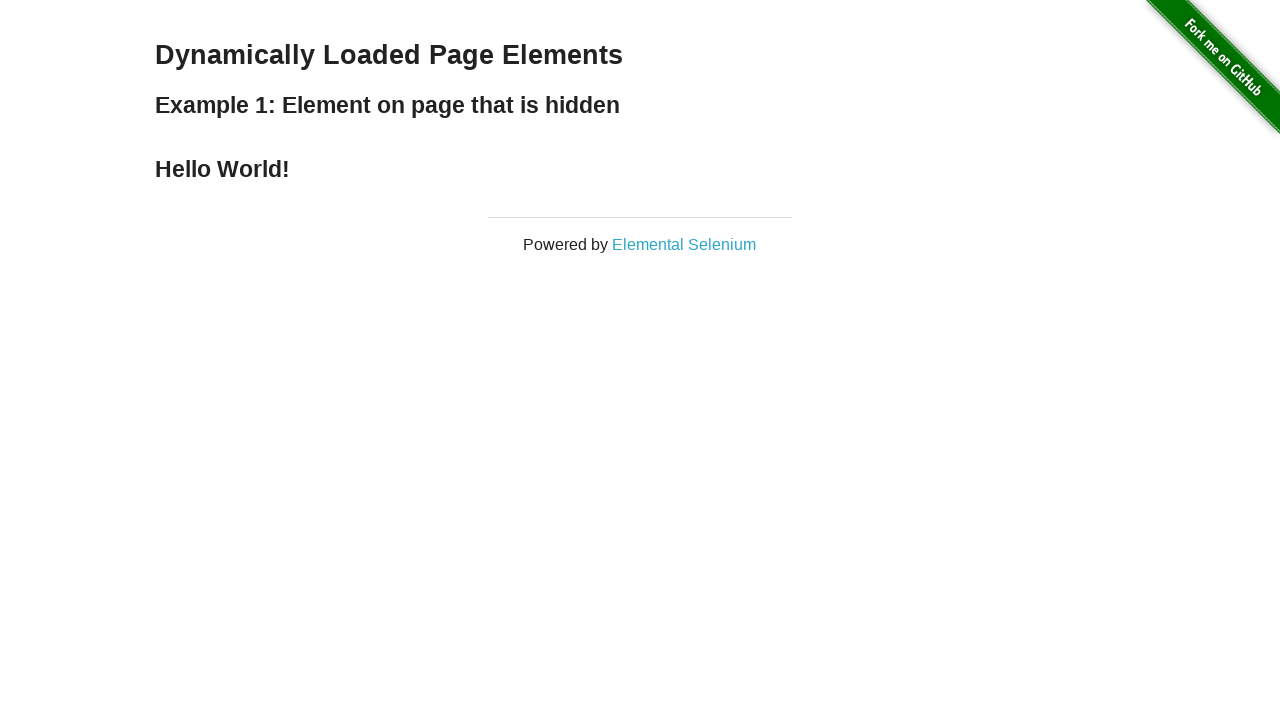

Verified that the finish text element is visible
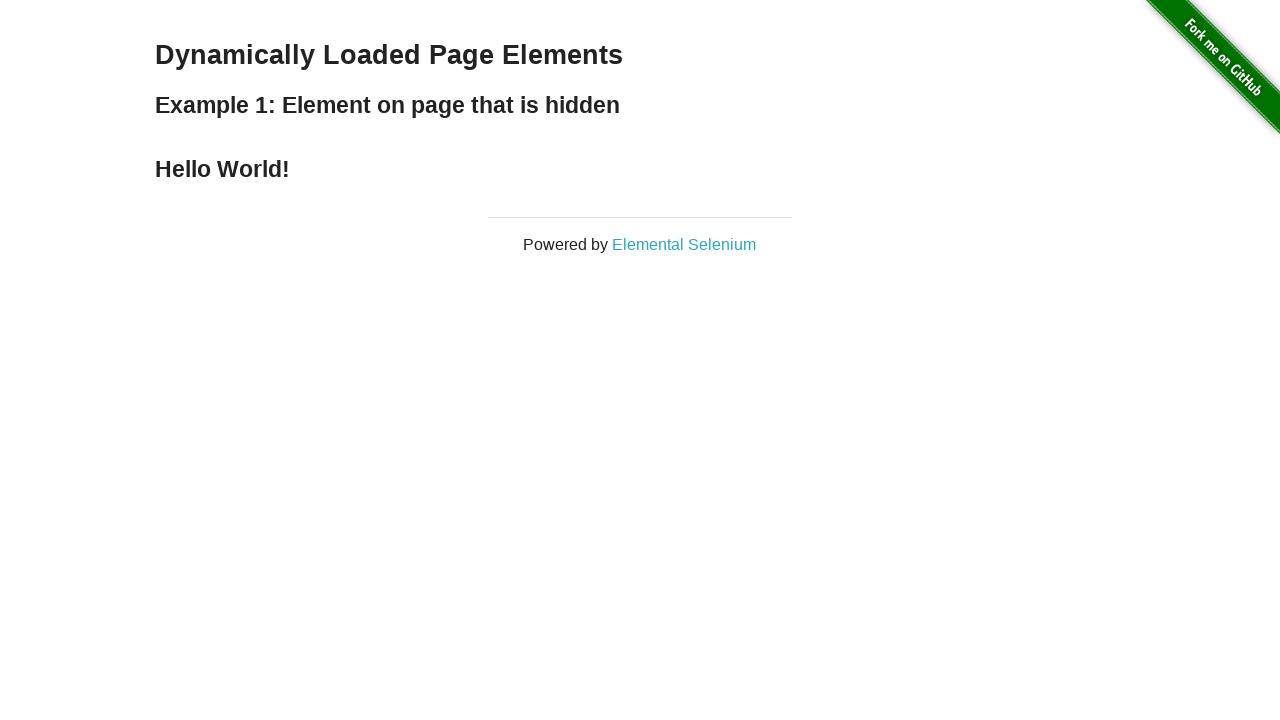

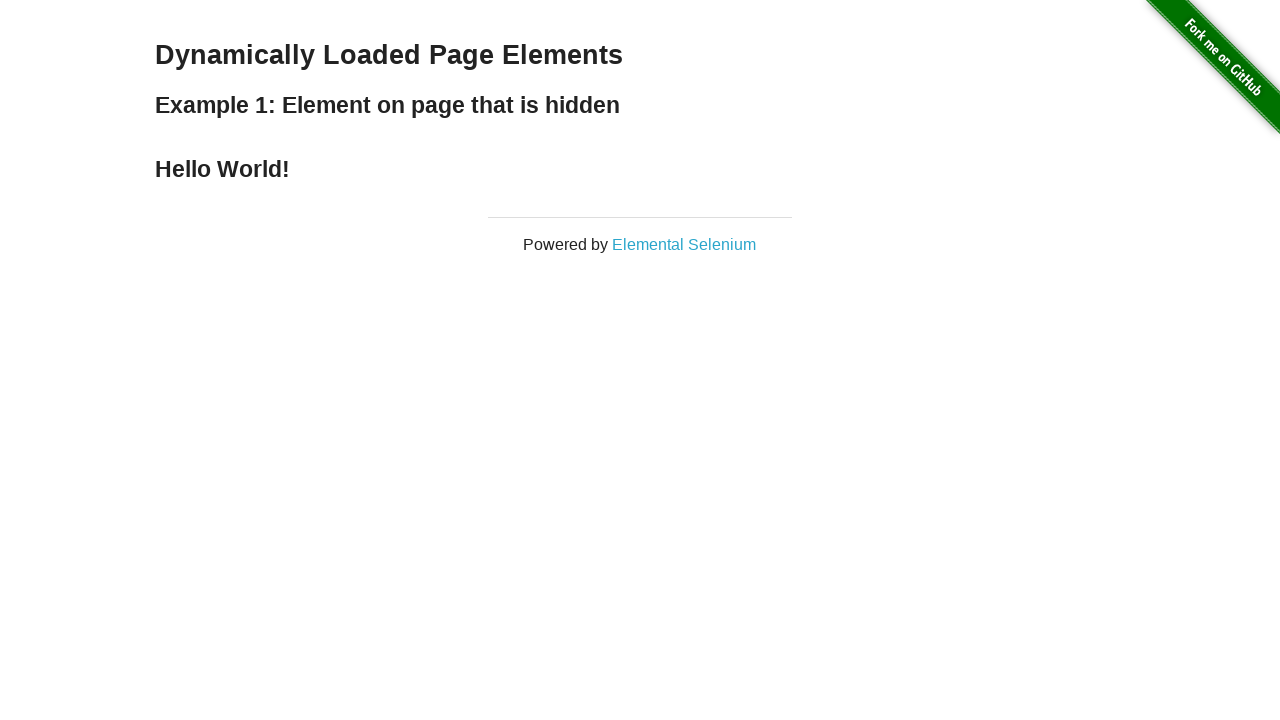